Tests registration form by clicking register button and filling in user information fields

Starting URL: https://alada.vn/tai-khoan/dang-ky.html

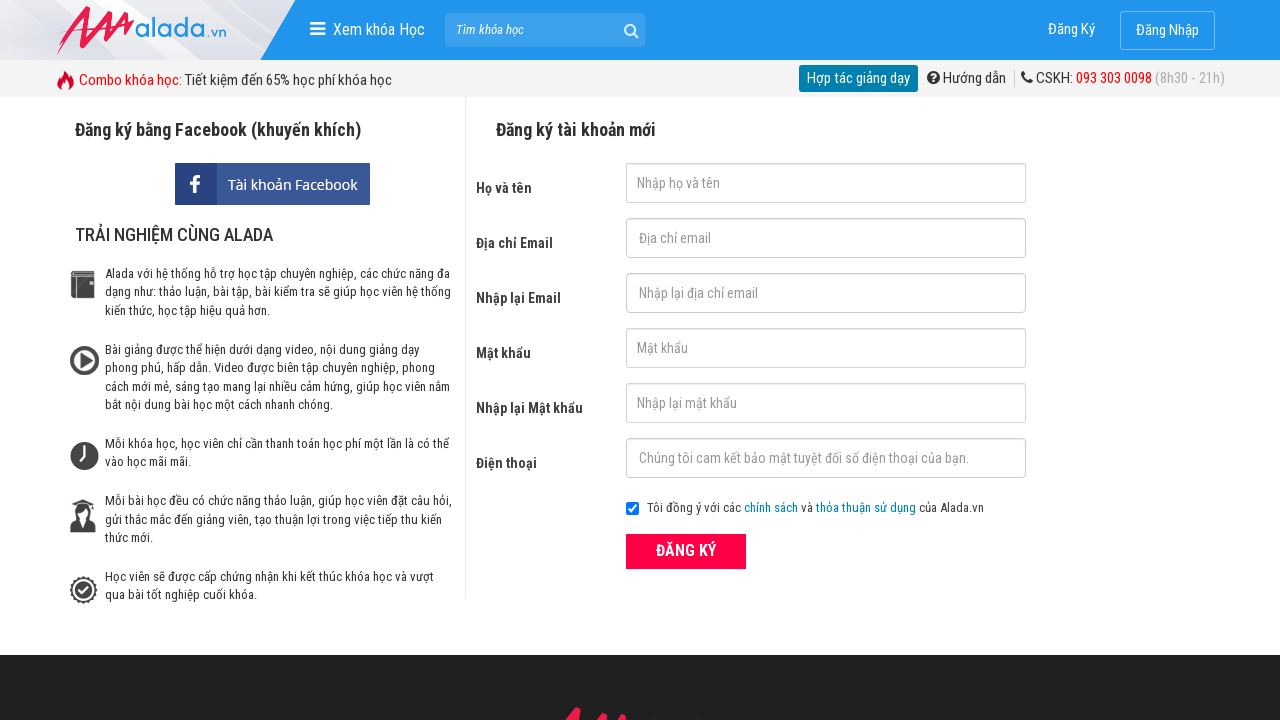

Clicked register button on registration form at (686, 551) on xpath=//form[@id='frmLogin']//button[text()='ĐĂNG KÝ']
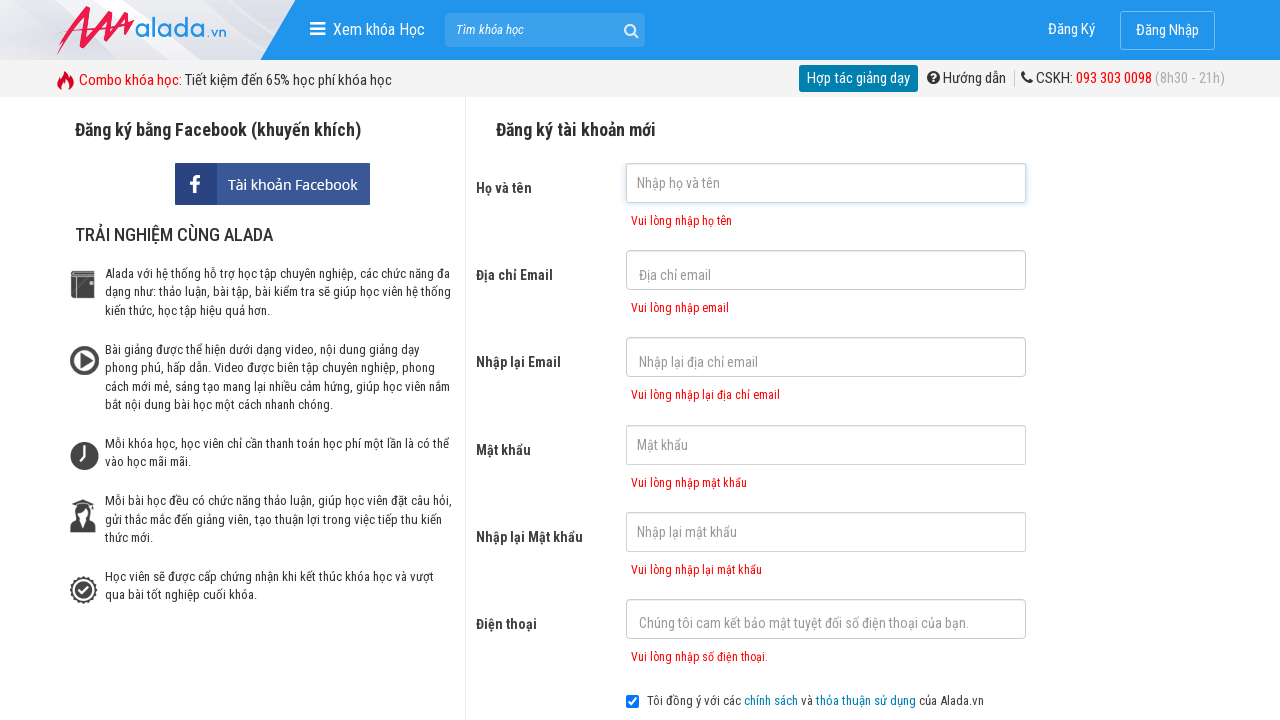

Filled first name field with 'Le Nguyen' on input[name='txtFirstname']
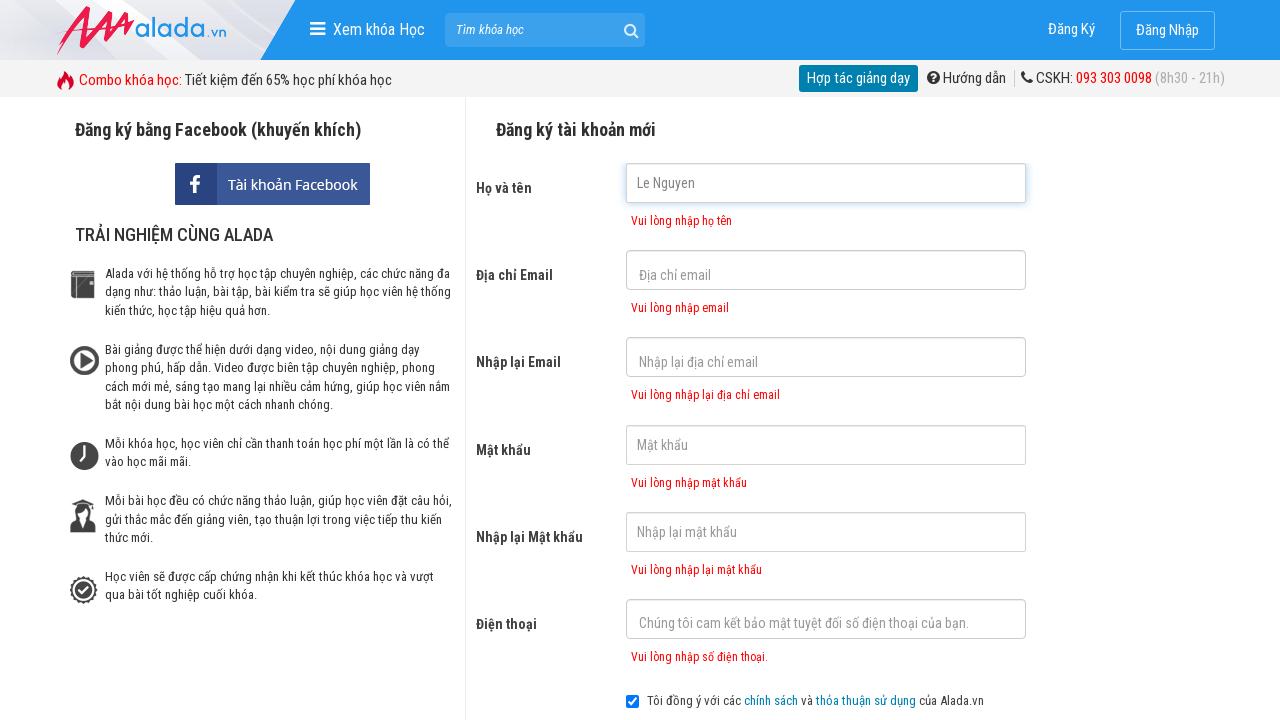

Filled email field with 'test@abc.abc' on input[name='txtEmail']
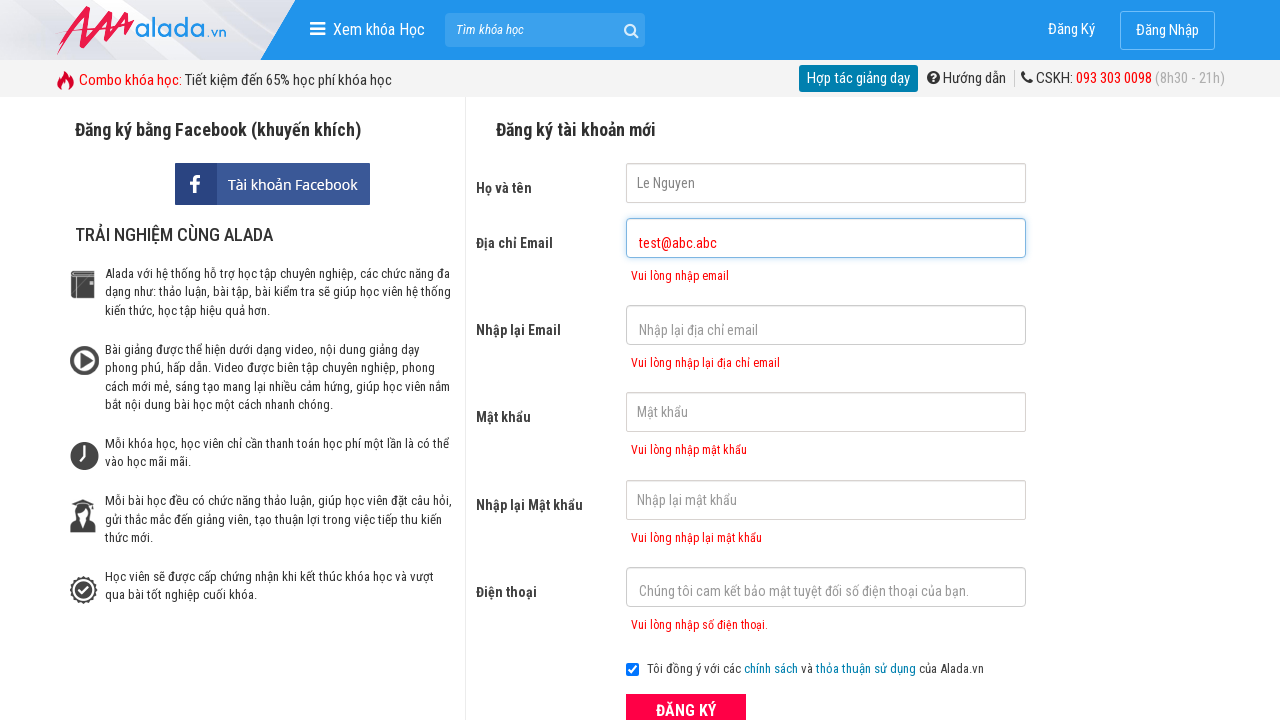

Filled password field with '123456' on #txtPassword
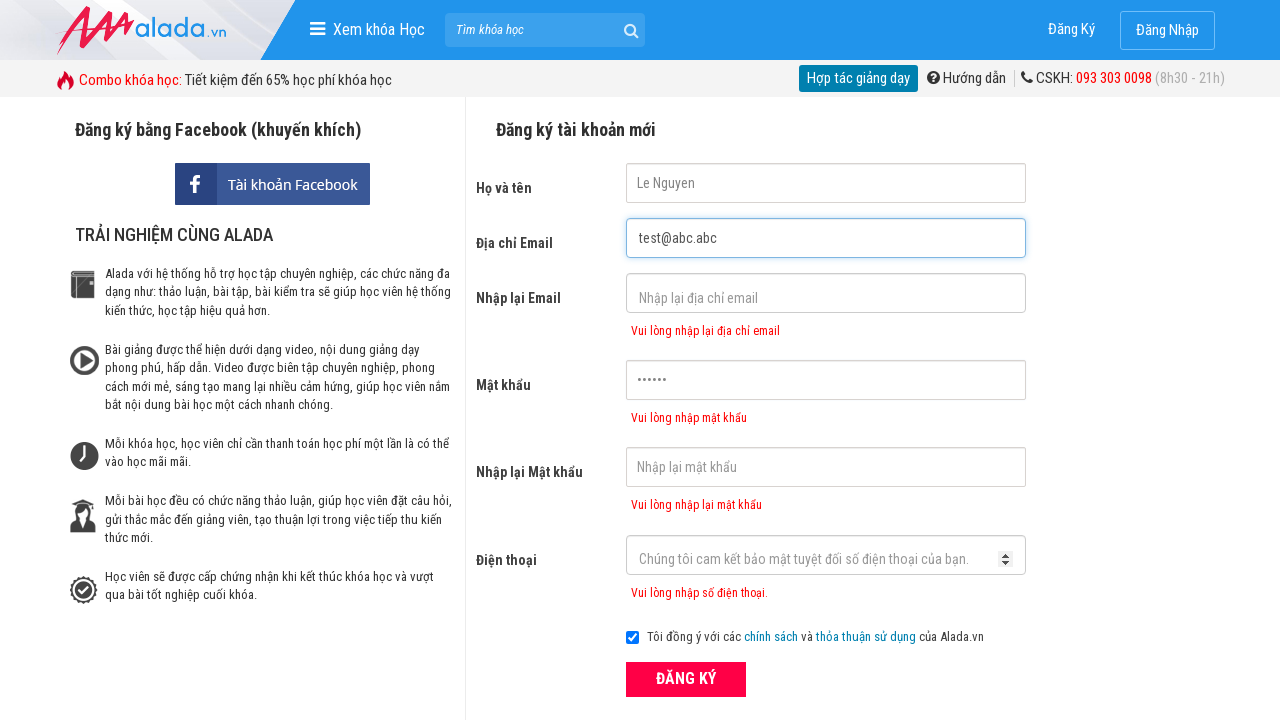

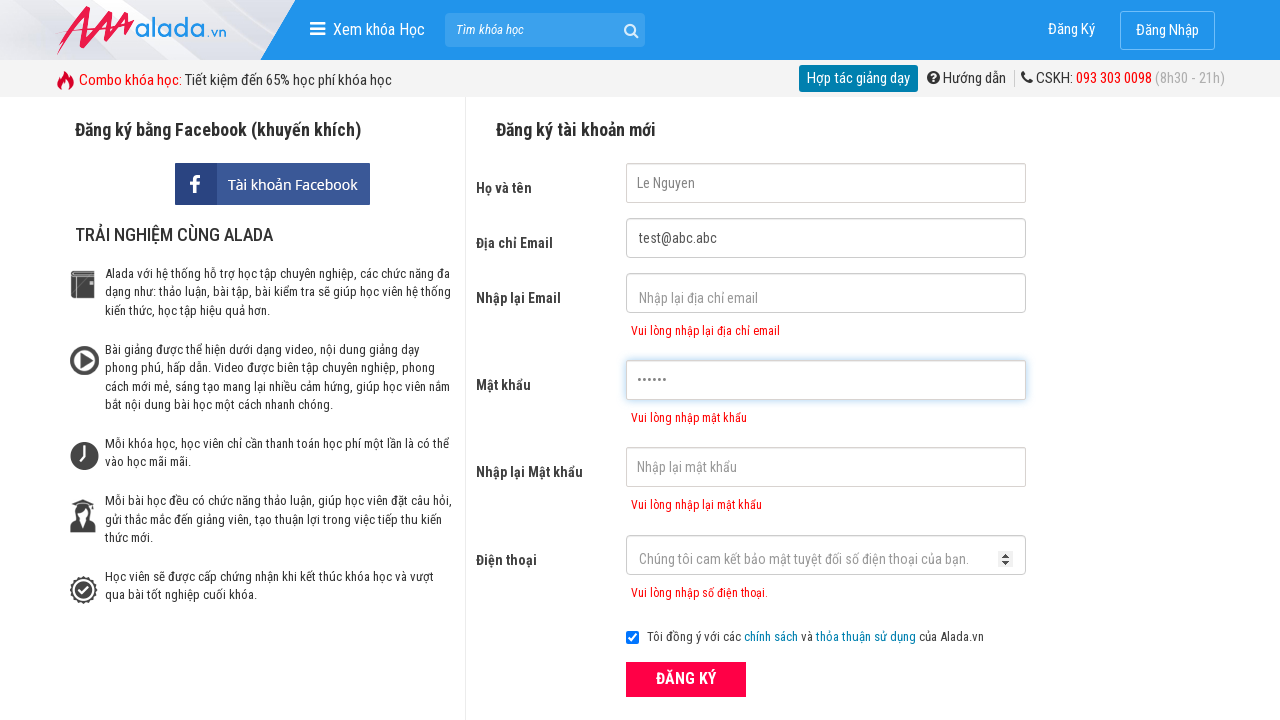